Tests dynamic controls by clicking checkboxes and using remove/add buttons, verifying elements appear and disappear correctly

Starting URL: http://the-internet.herokuapp.com/

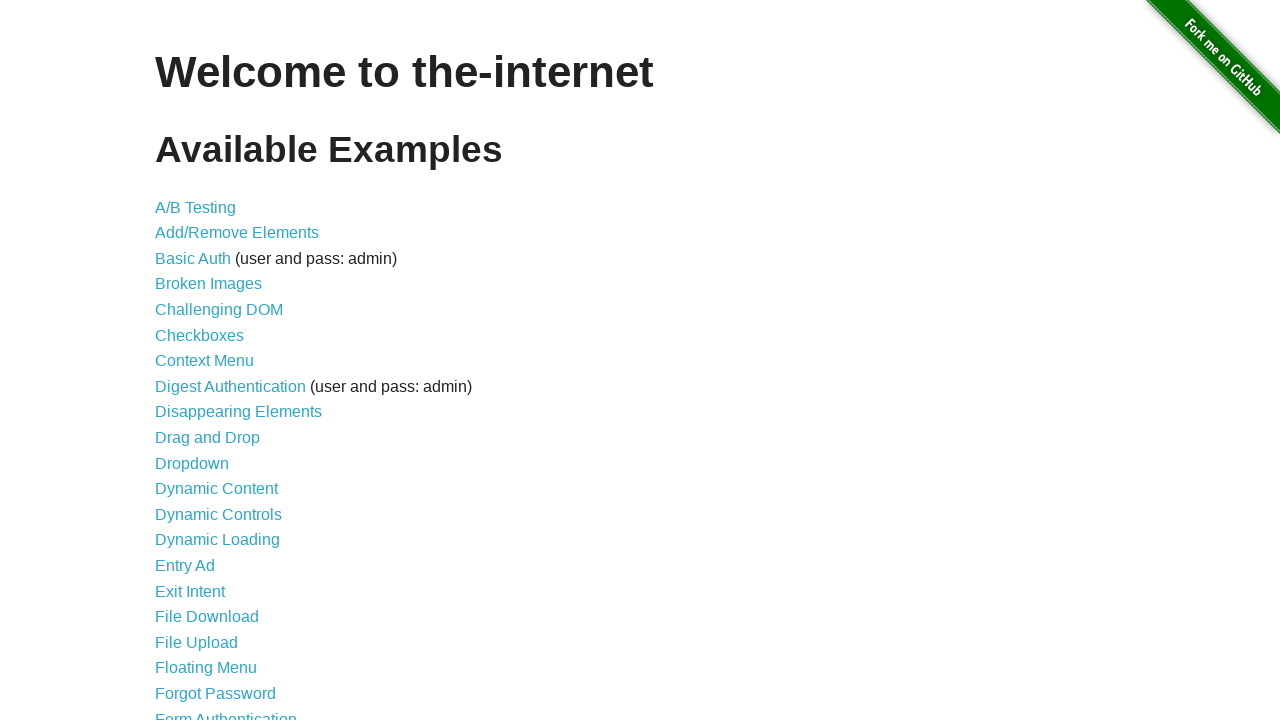

Clicked on Dynamic Controls link at (218, 514) on xpath=//a[contains(text(),'Dynamic Controls')]
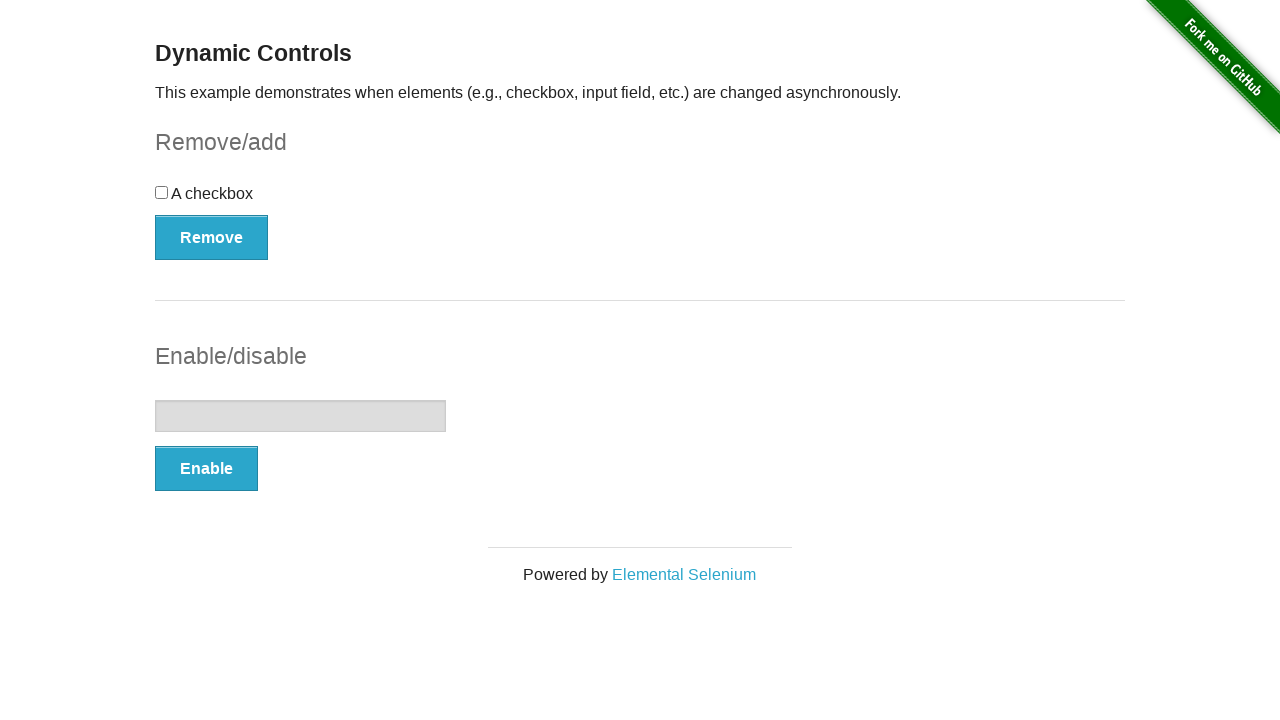

Clicked the checkbox at (162, 192) on xpath=//div[@id='checkbox']//input
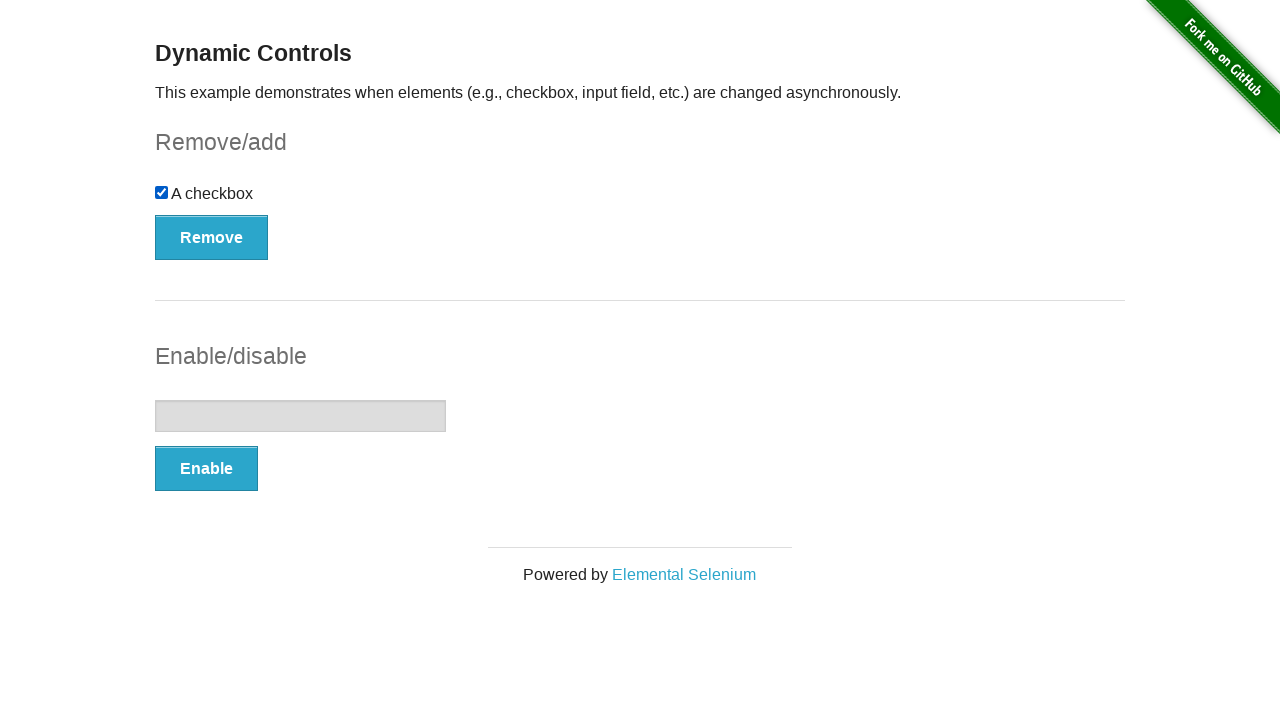

Clicked Remove button to remove the checkbox at (212, 237) on xpath=//button[contains(text(),'Remove')]
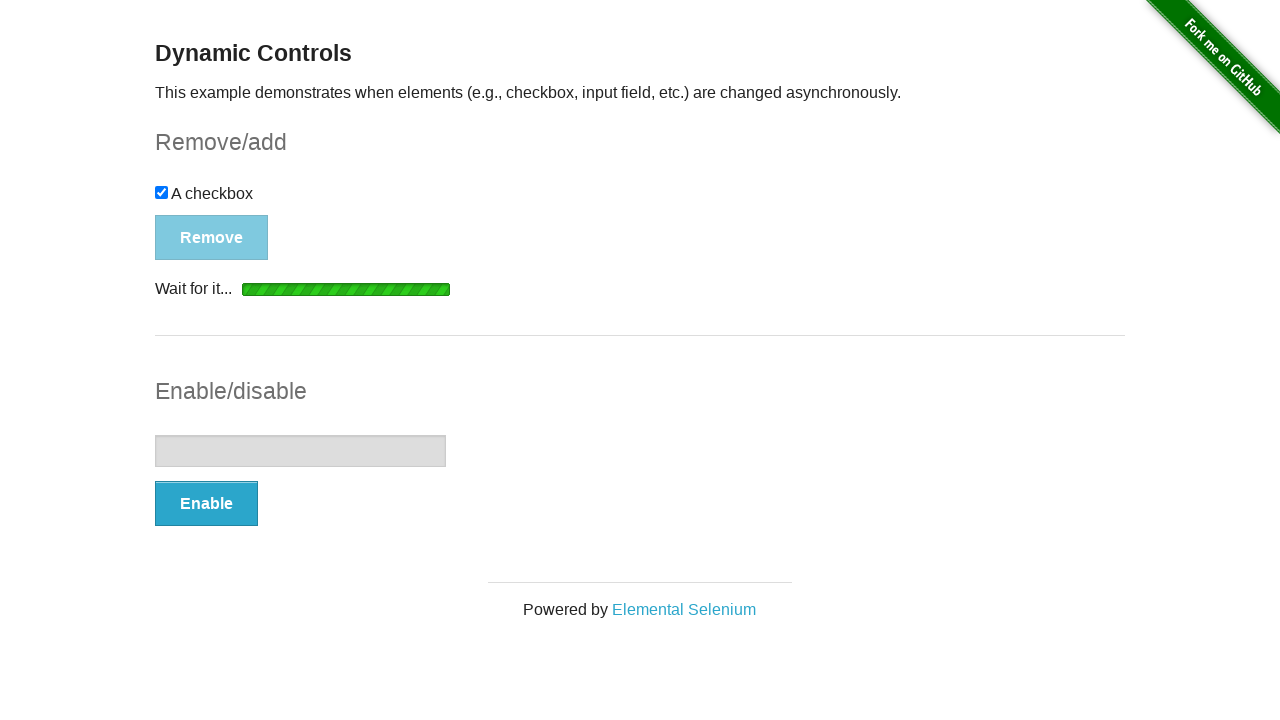

Checkbox disappeared as expected
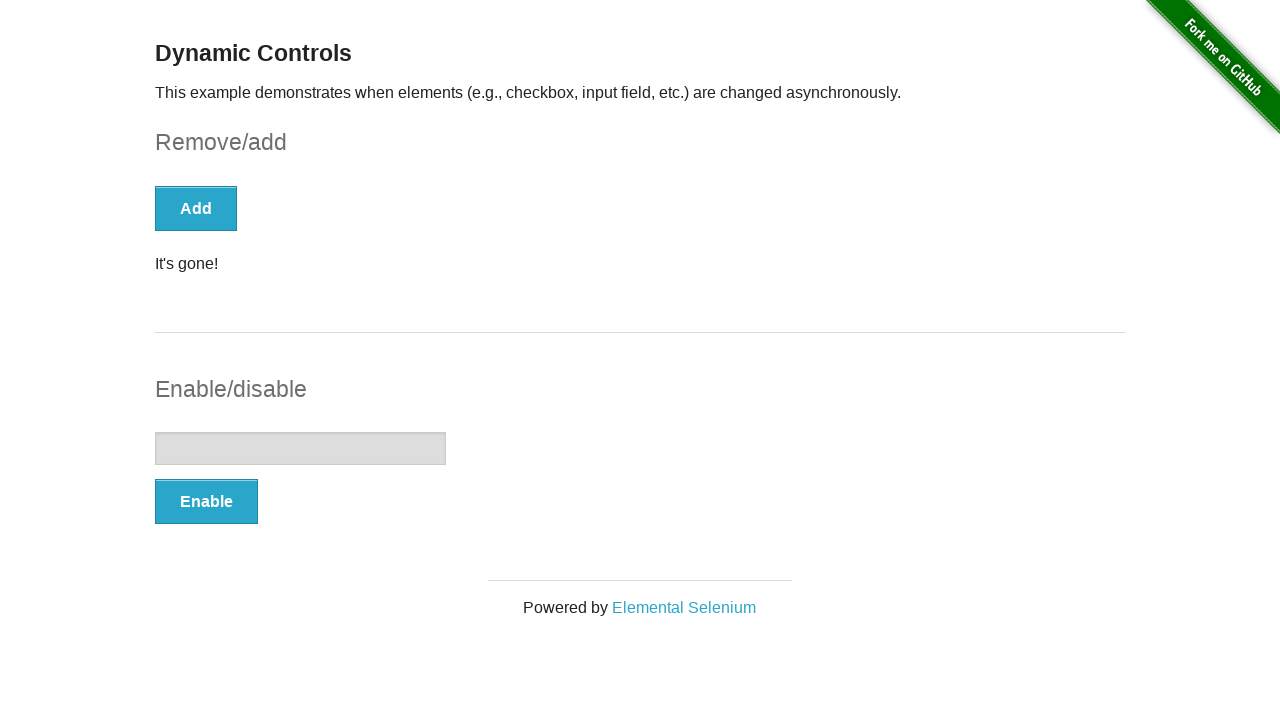

Clicked Add button to restore the checkbox at (196, 208) on xpath=//button[contains(text(),'Add')]
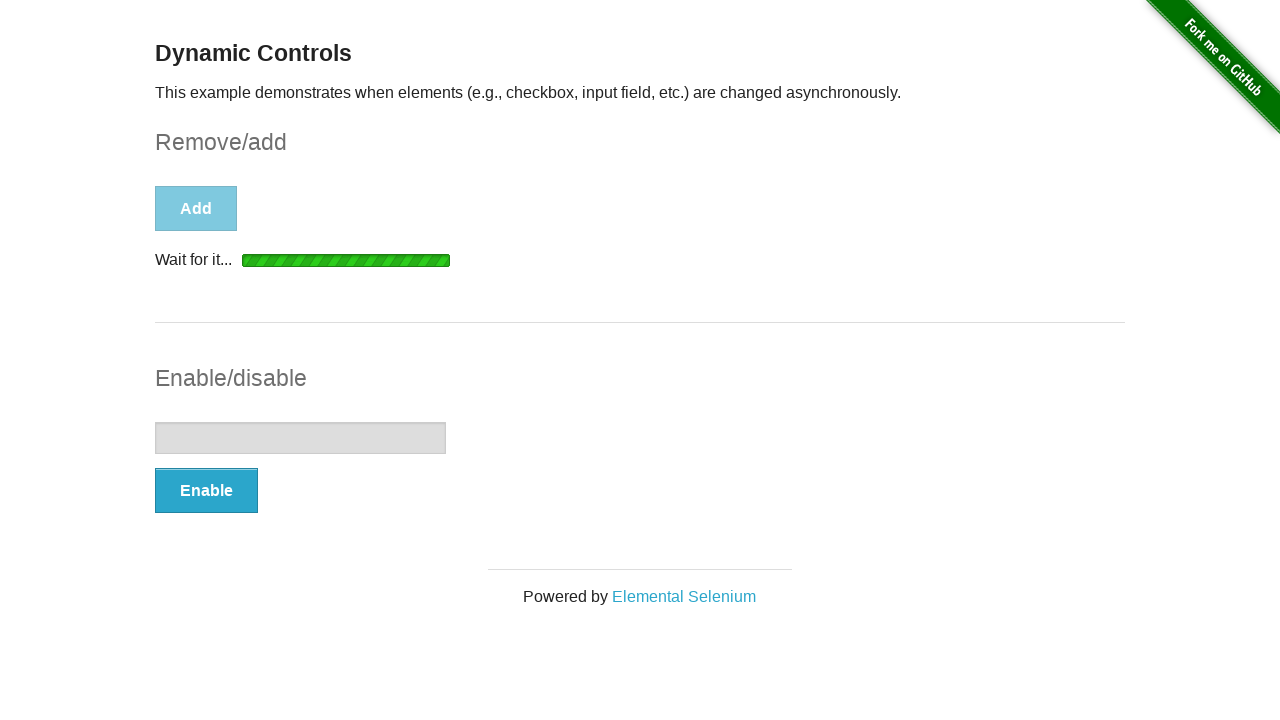

Checkbox reappeared as expected
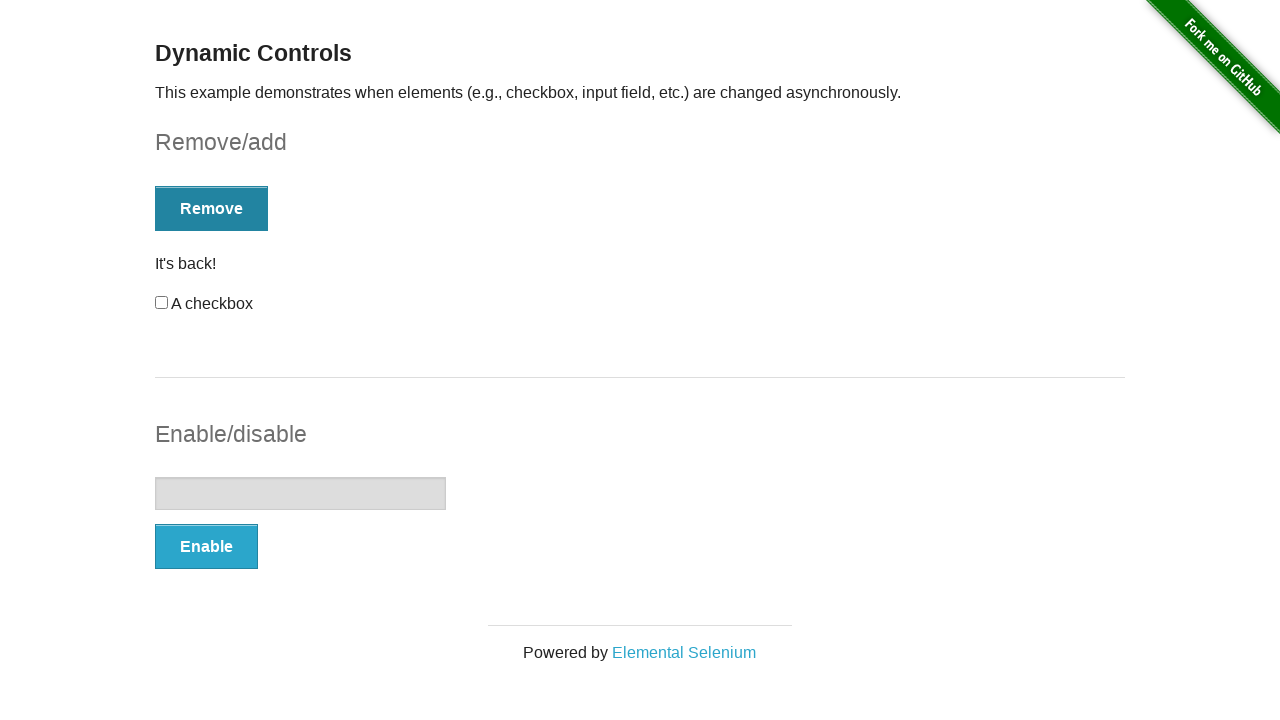

Clicked the checkbox again at (162, 303) on xpath=//input[@id='checkbox']
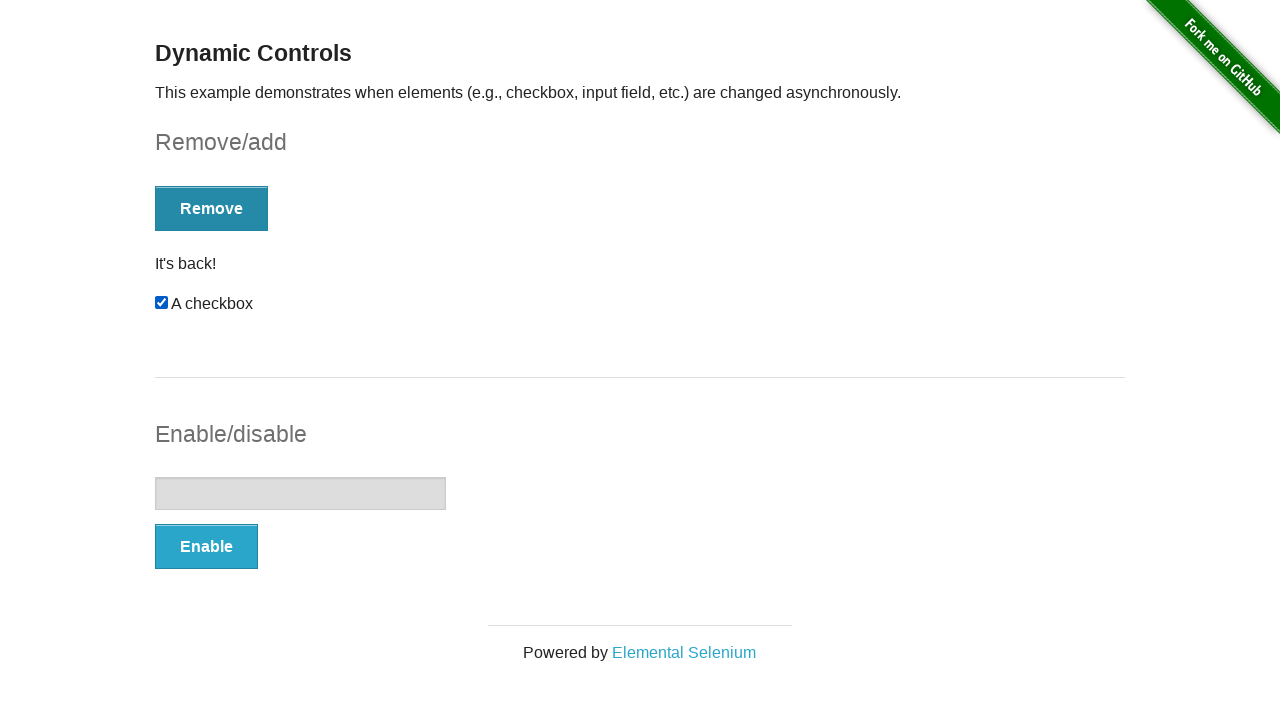

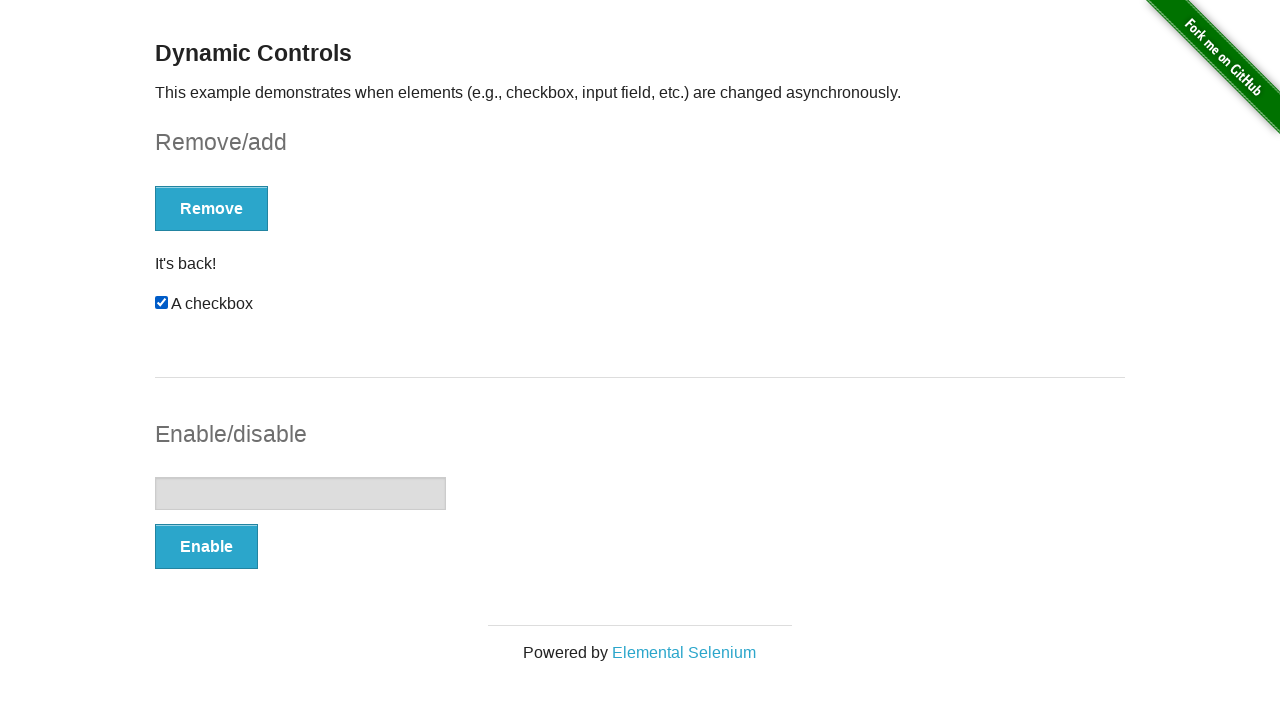